Tests JavaScript confirm alert dismissal by clicking a button to trigger a confirm dialog, dismissing it, and verifying the cancel result message.

Starting URL: https://automationfc.github.io/basic-form/index.html

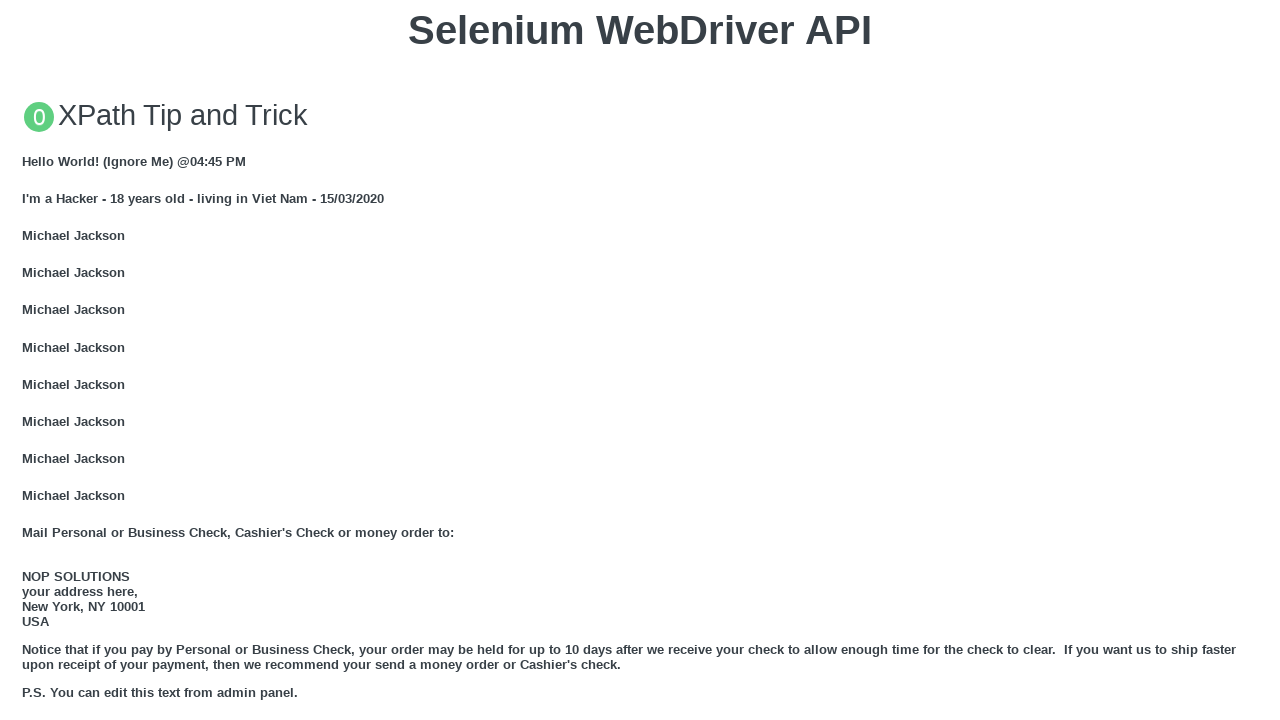

Set up dialog handler to dismiss confirm dialog
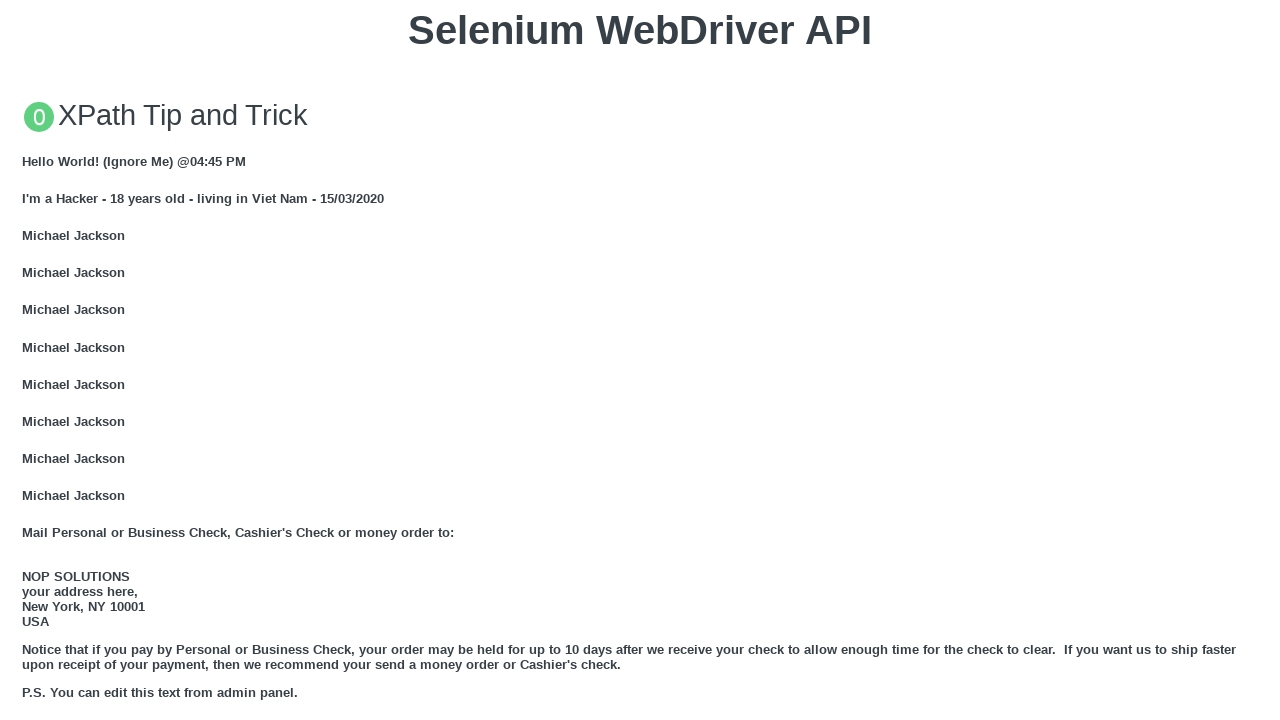

Clicked button to trigger JS confirm dialog at (640, 360) on xpath=//button[text()='Click for JS Confirm']
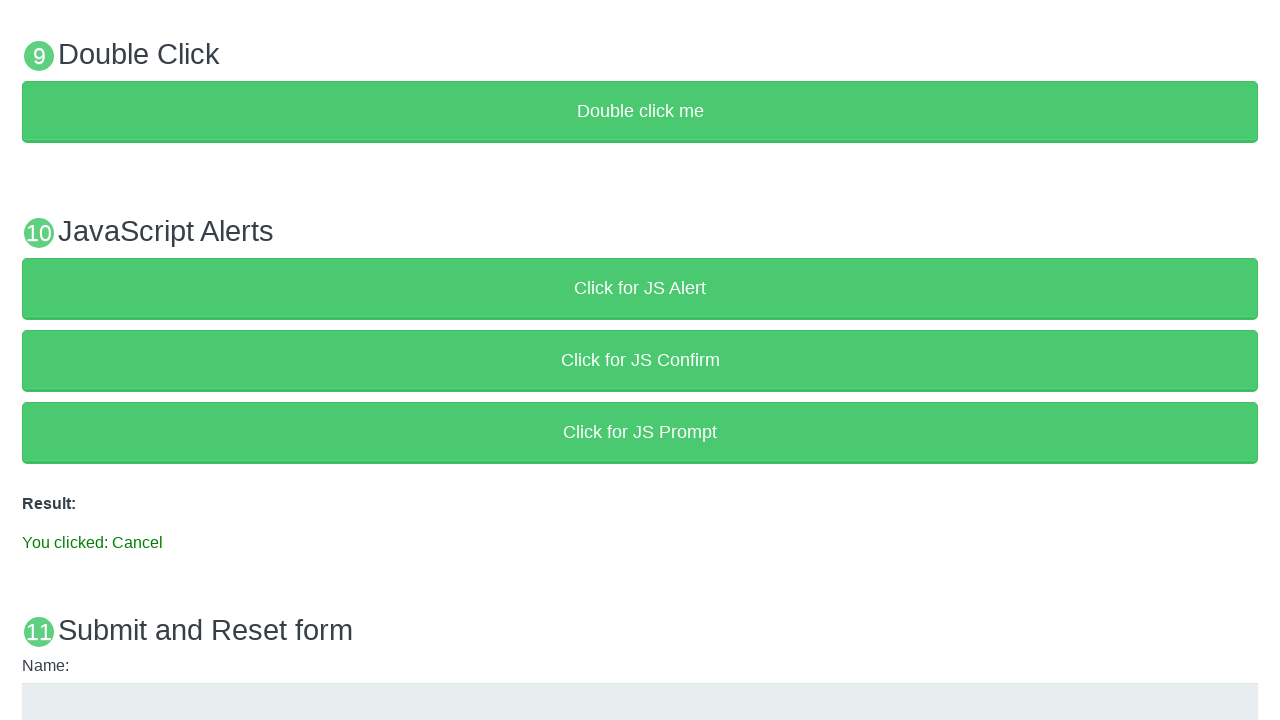

Result message element loaded after dismissing confirm dialog
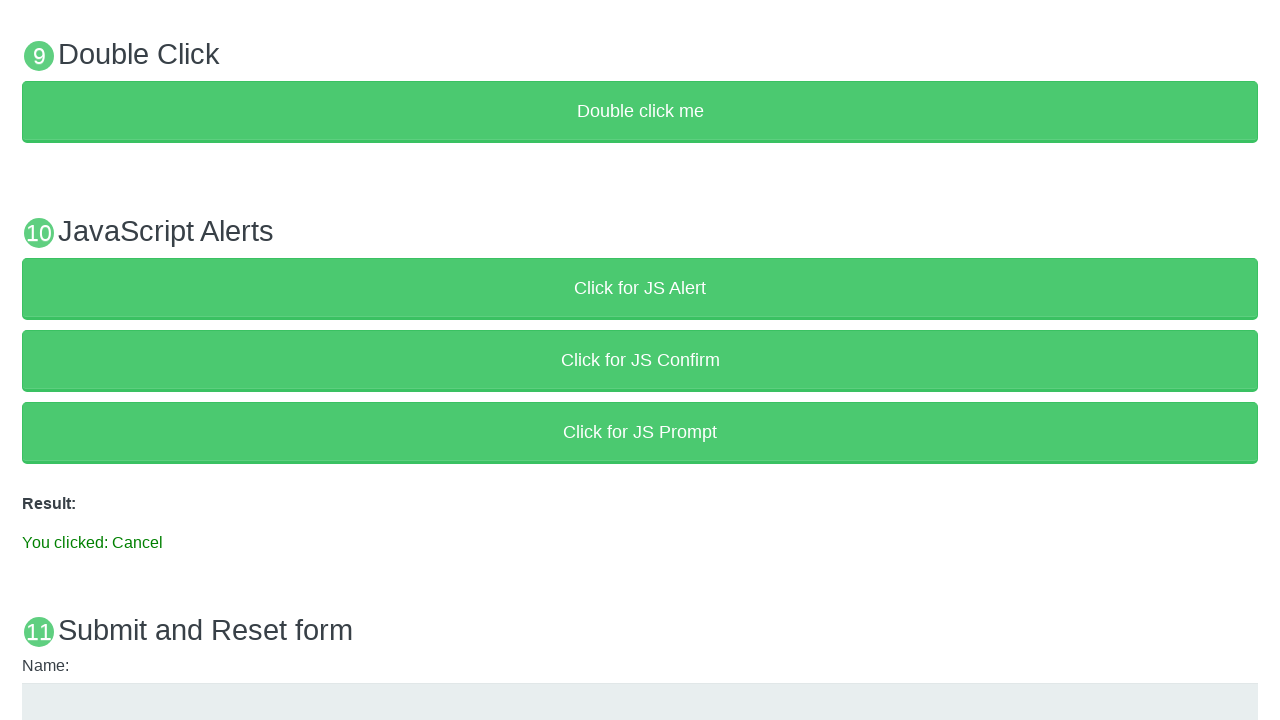

Verified result message displays 'You clicked: Cancel'
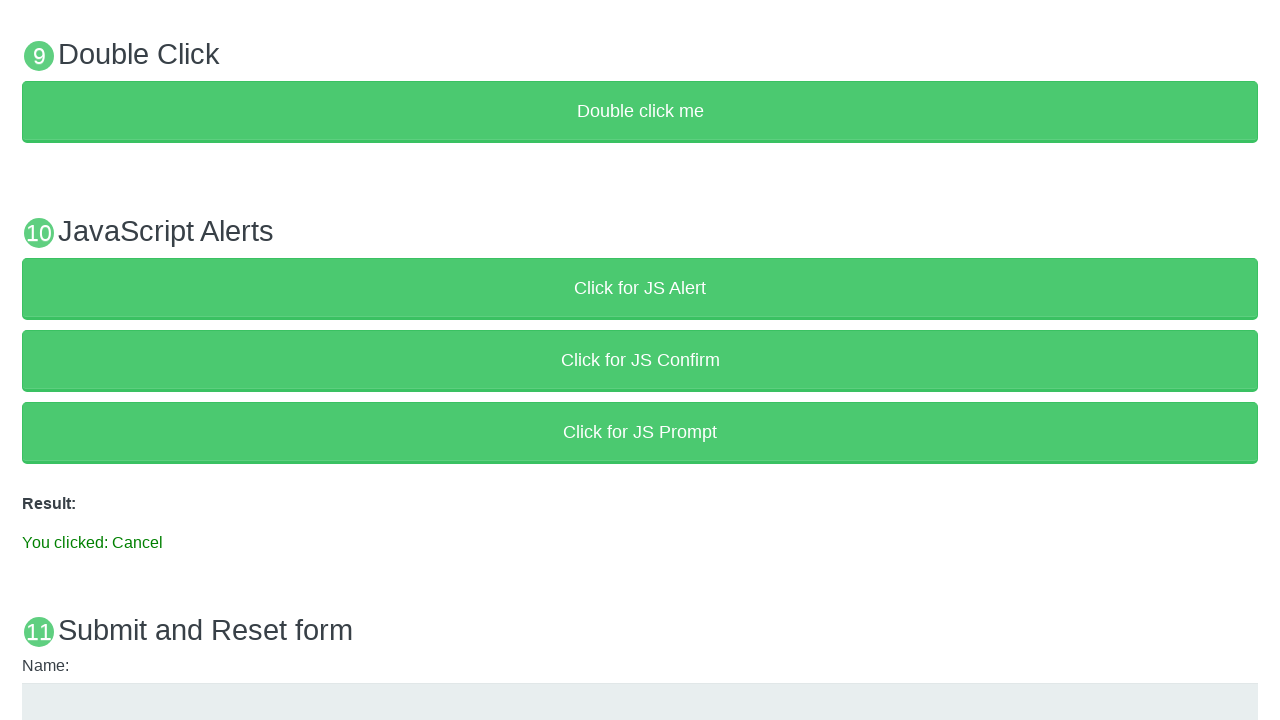

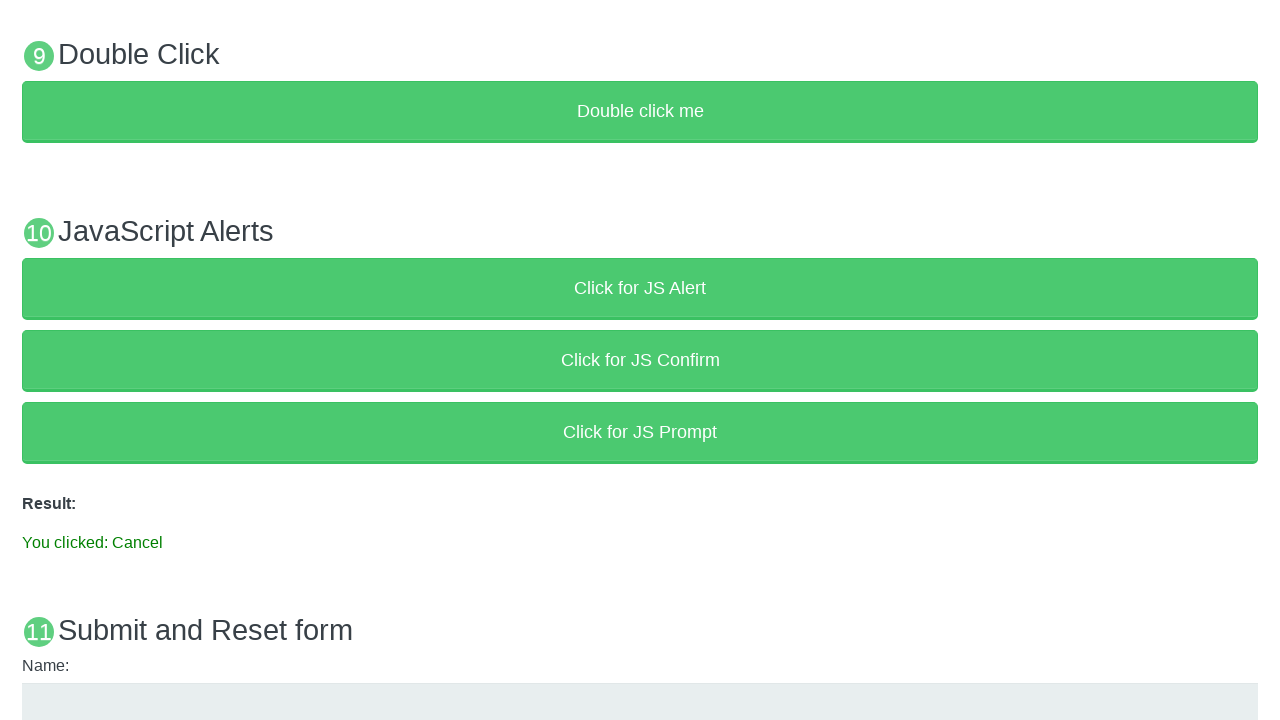